Tests a practice form by filling in email, password, name fields, clicking a checkbox, and selecting a radio button option

Starting URL: https://rahulshettyacademy.com/angularpractice/

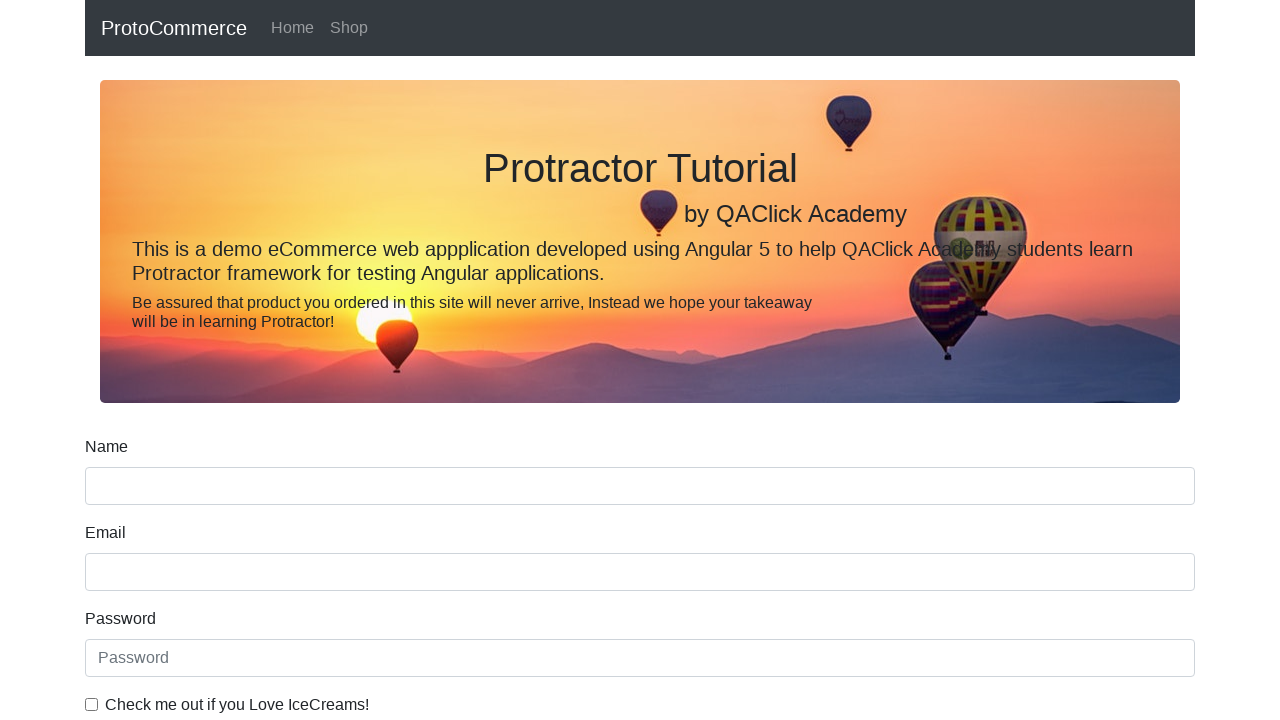

Filled email field with 'hello@gmail.com' on input[name='email']
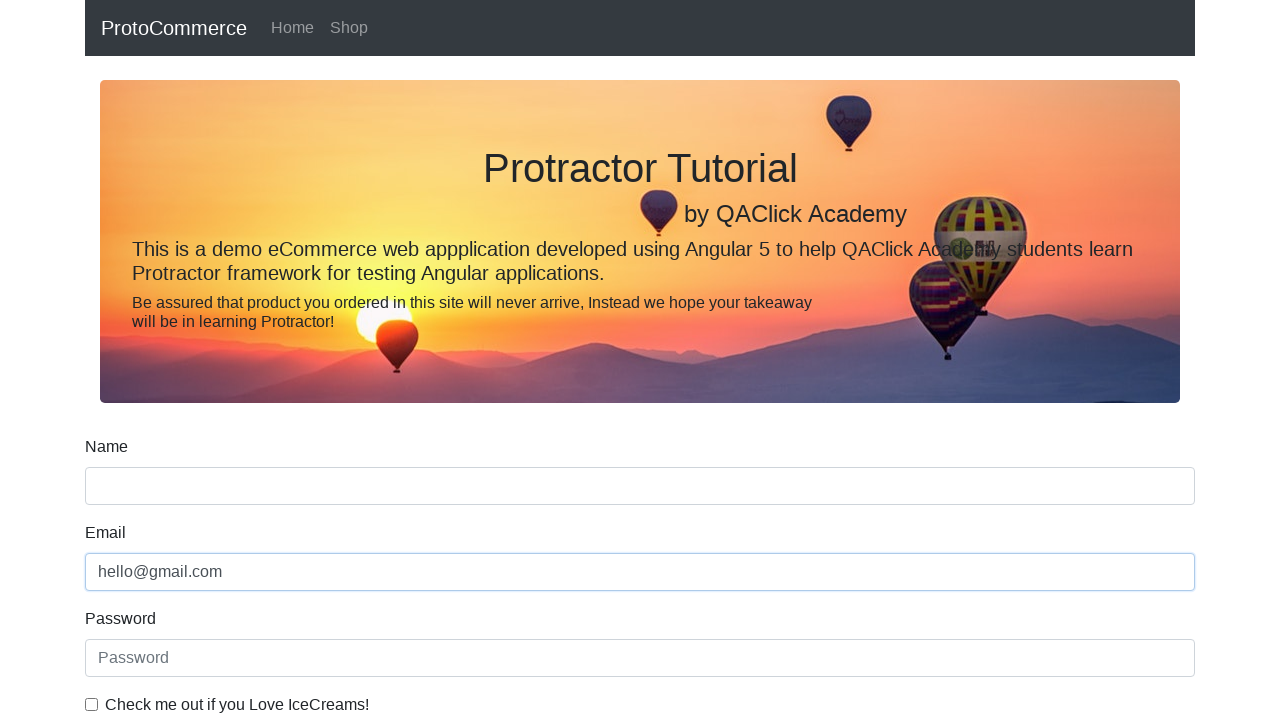

Filled password field with '123456' on #exampleInputPassword1
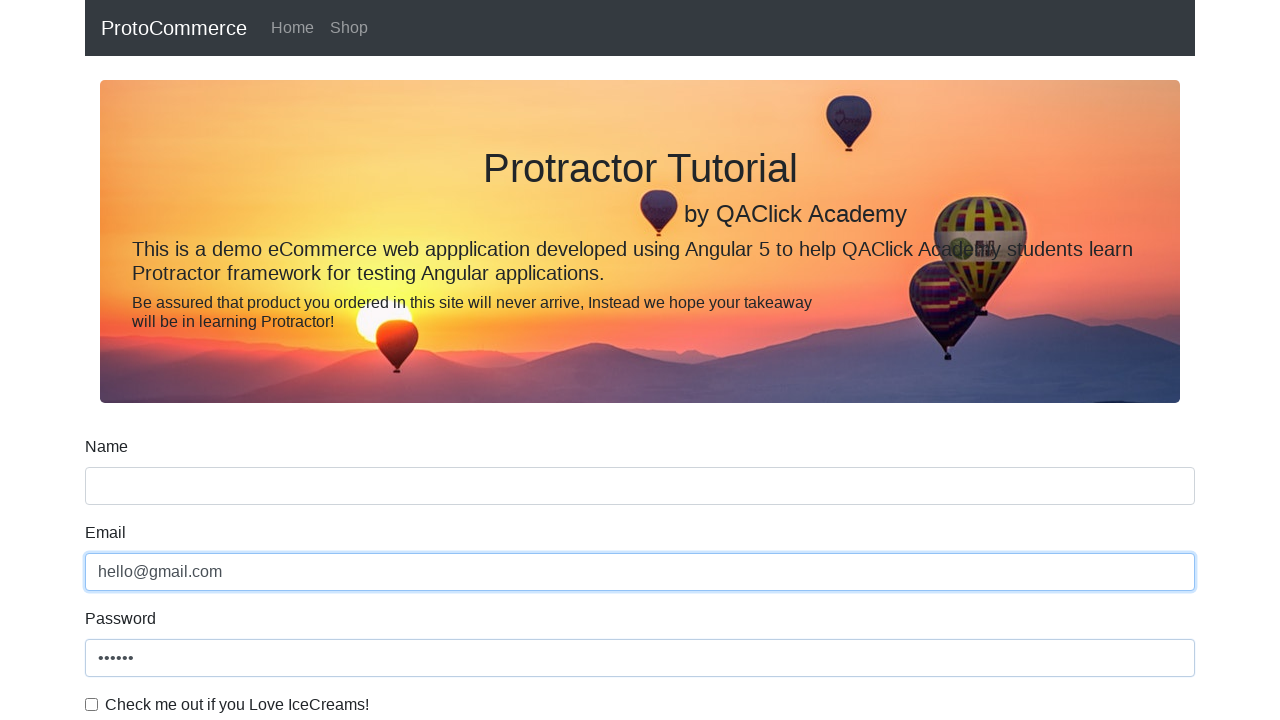

Clicked checkbox to agree to terms at (92, 704) on #exampleCheck1
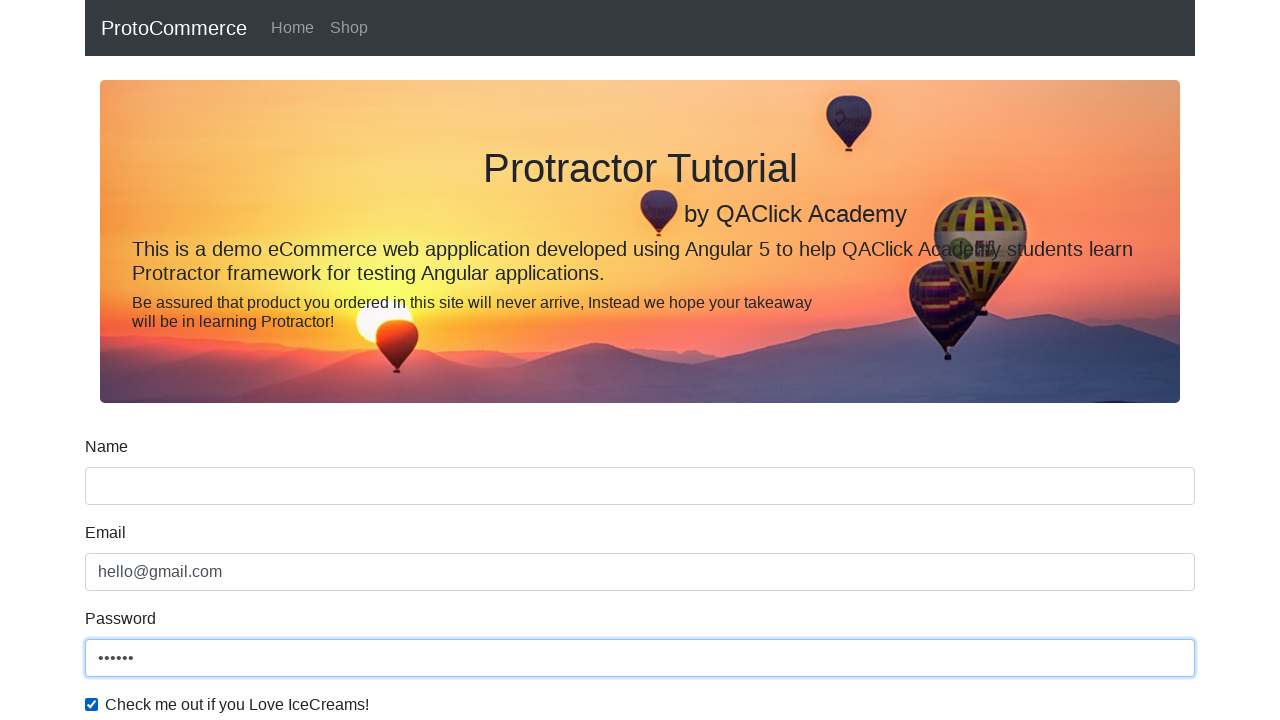

Filled name field with 'Rahul' on input[name='name']
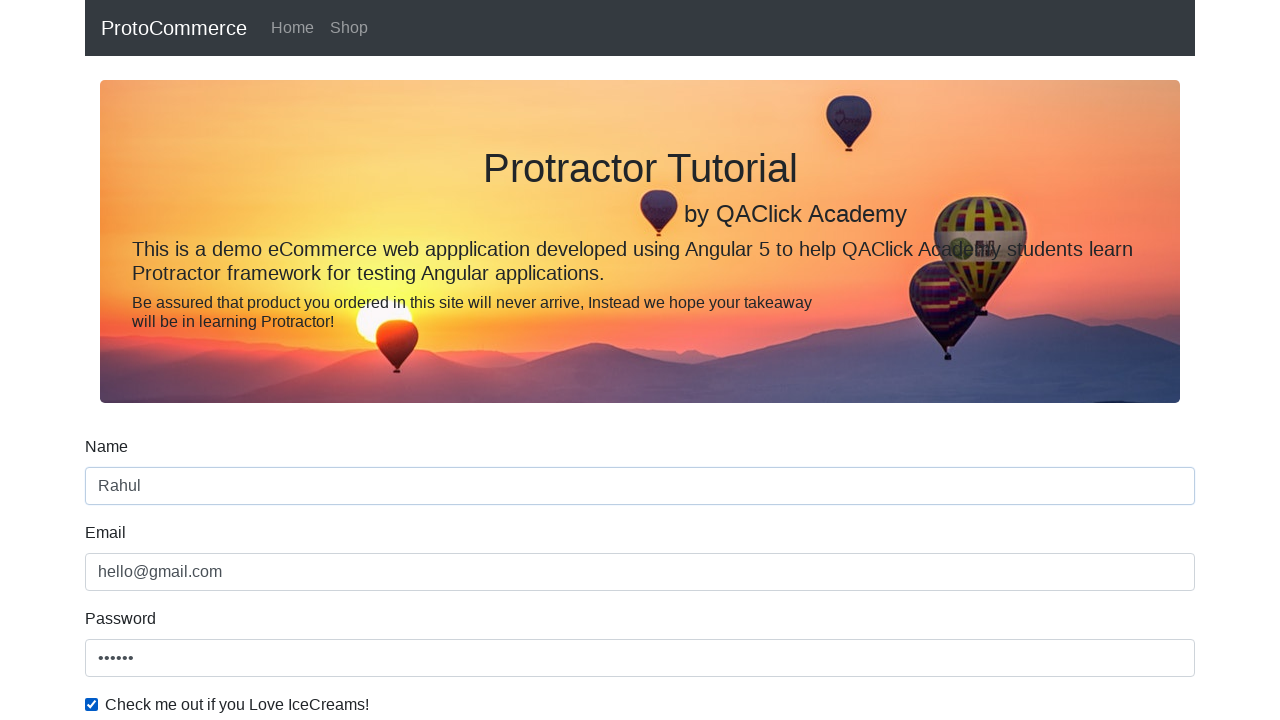

Selected radio button option at (238, 360) on #inlineRadio1
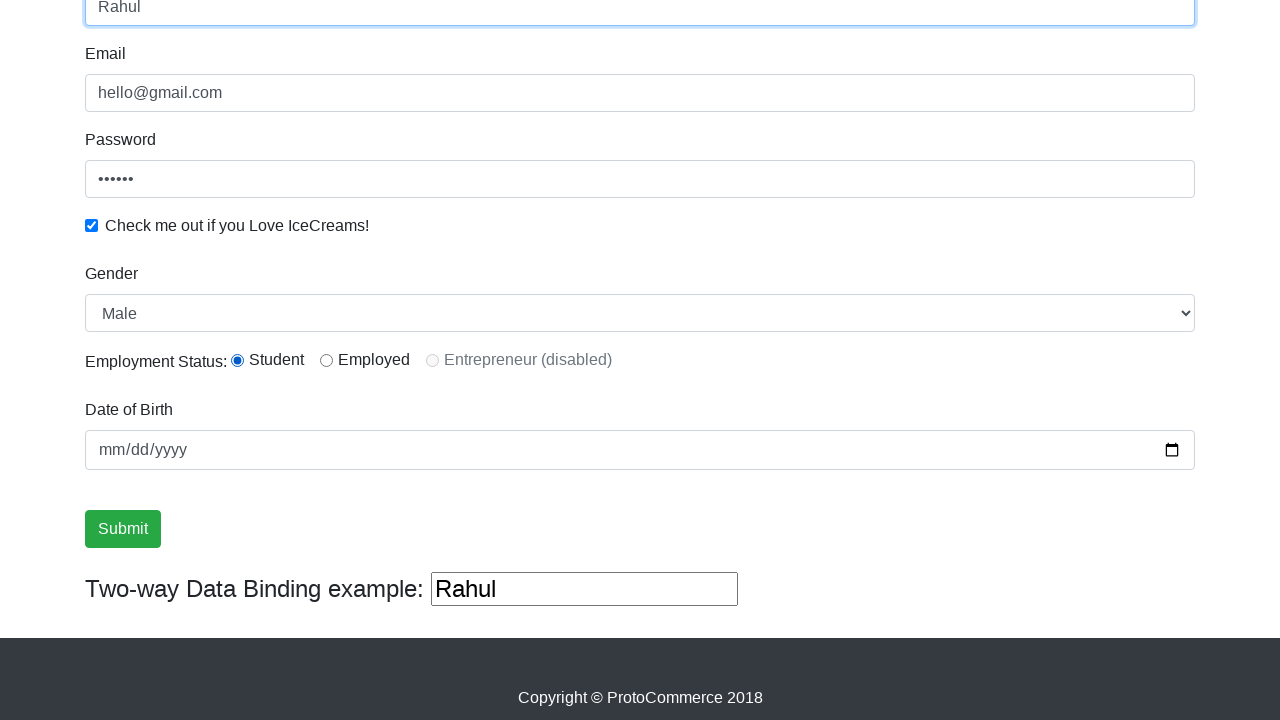

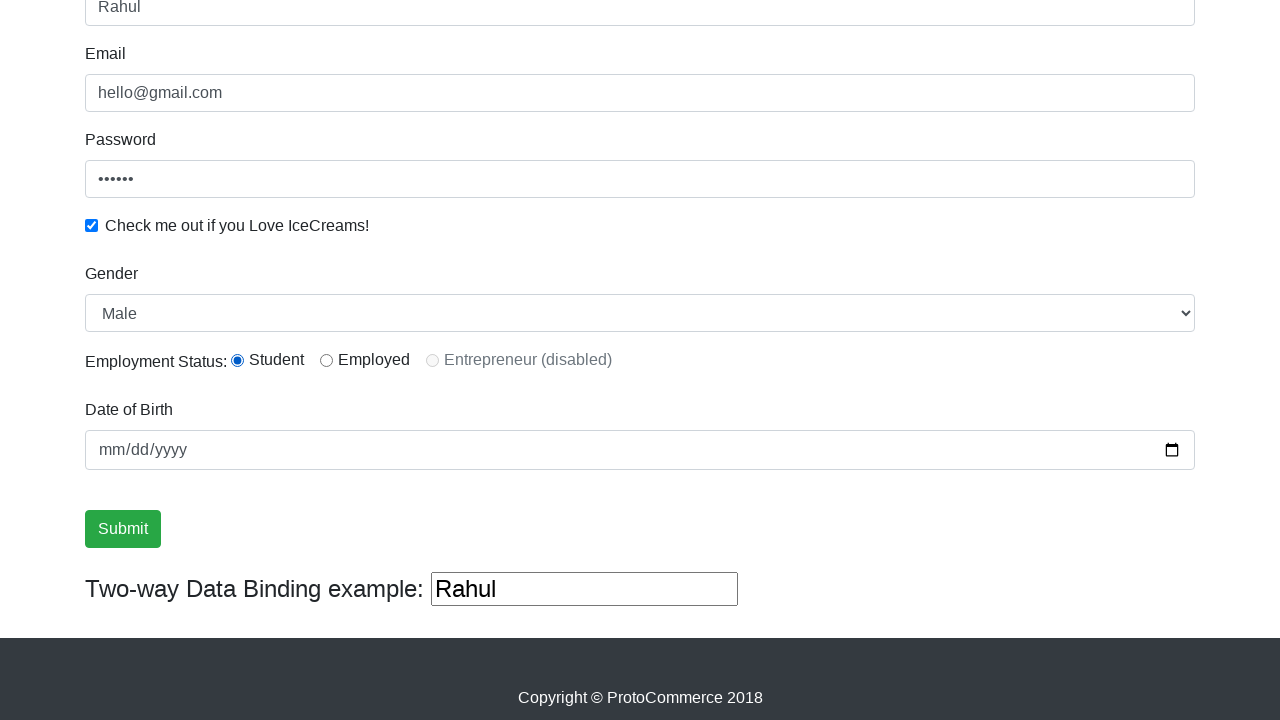